Tests window handling functionality by clicking a link that opens a new window, switching between windows, and verifying page titles in each window.

Starting URL: https://the-internet.herokuapp.com/windows

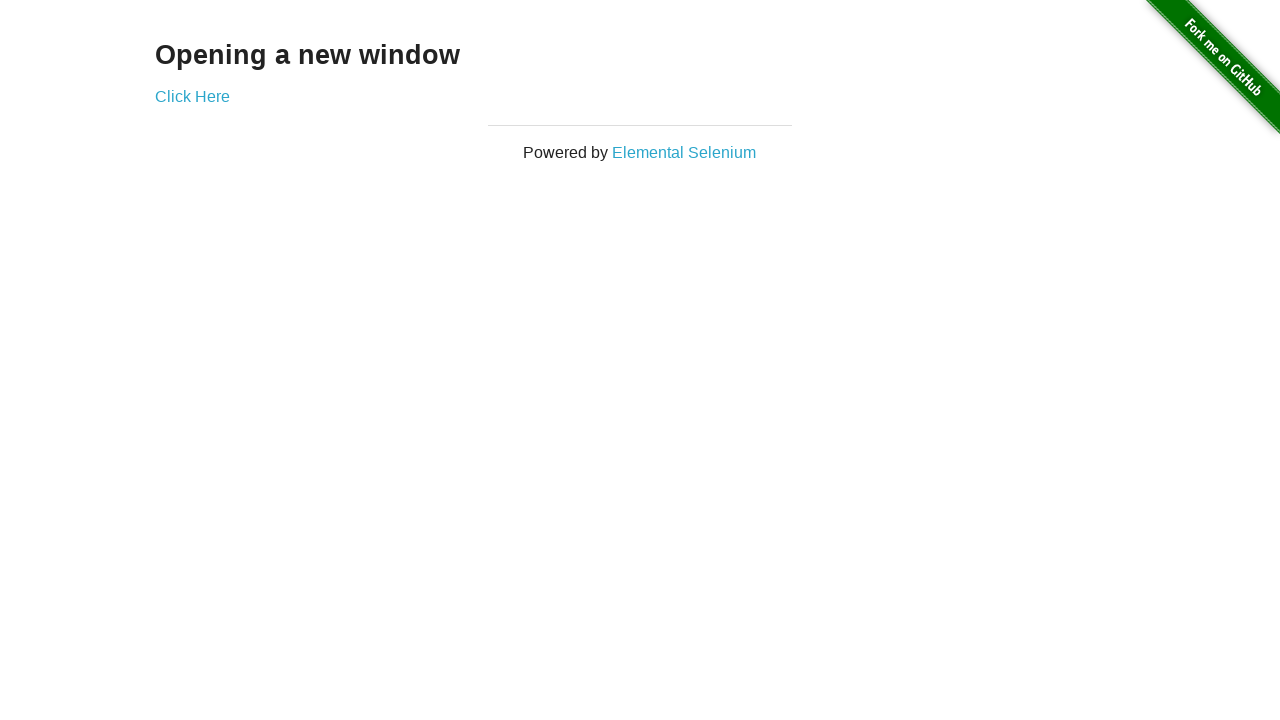

Waited for h3 heading to load
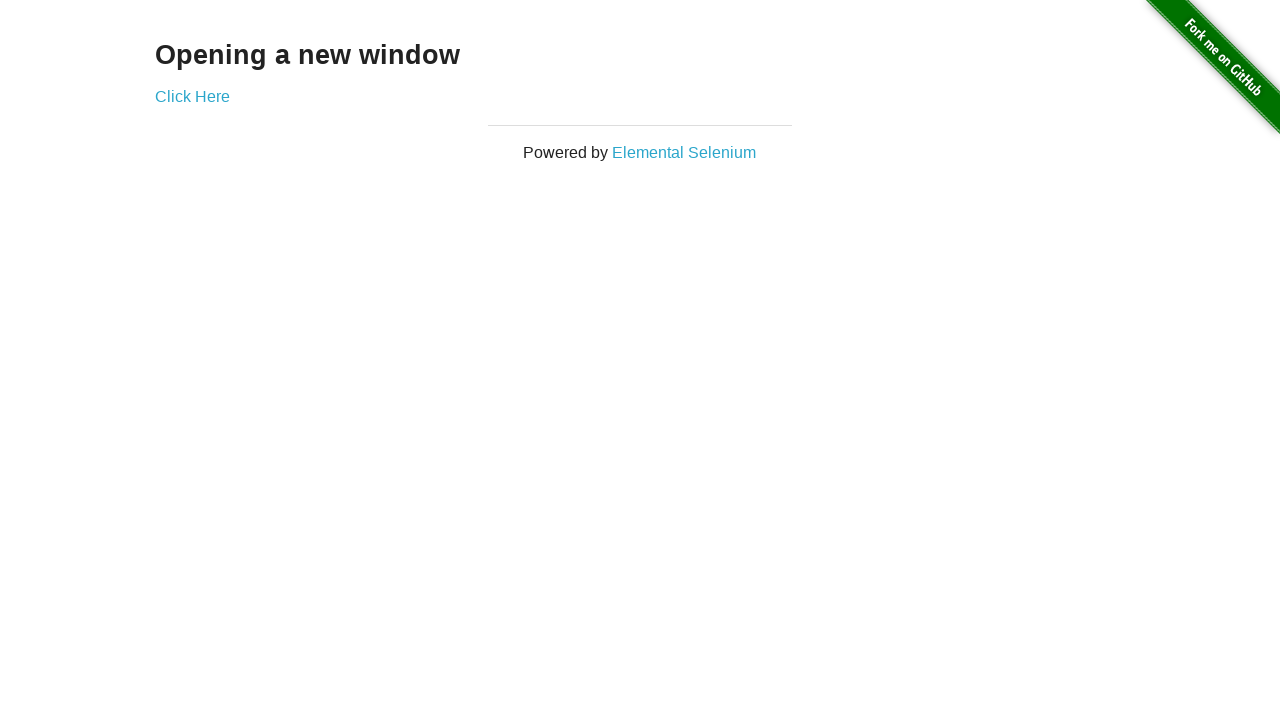

Verified 'Opening a new window' heading is visible
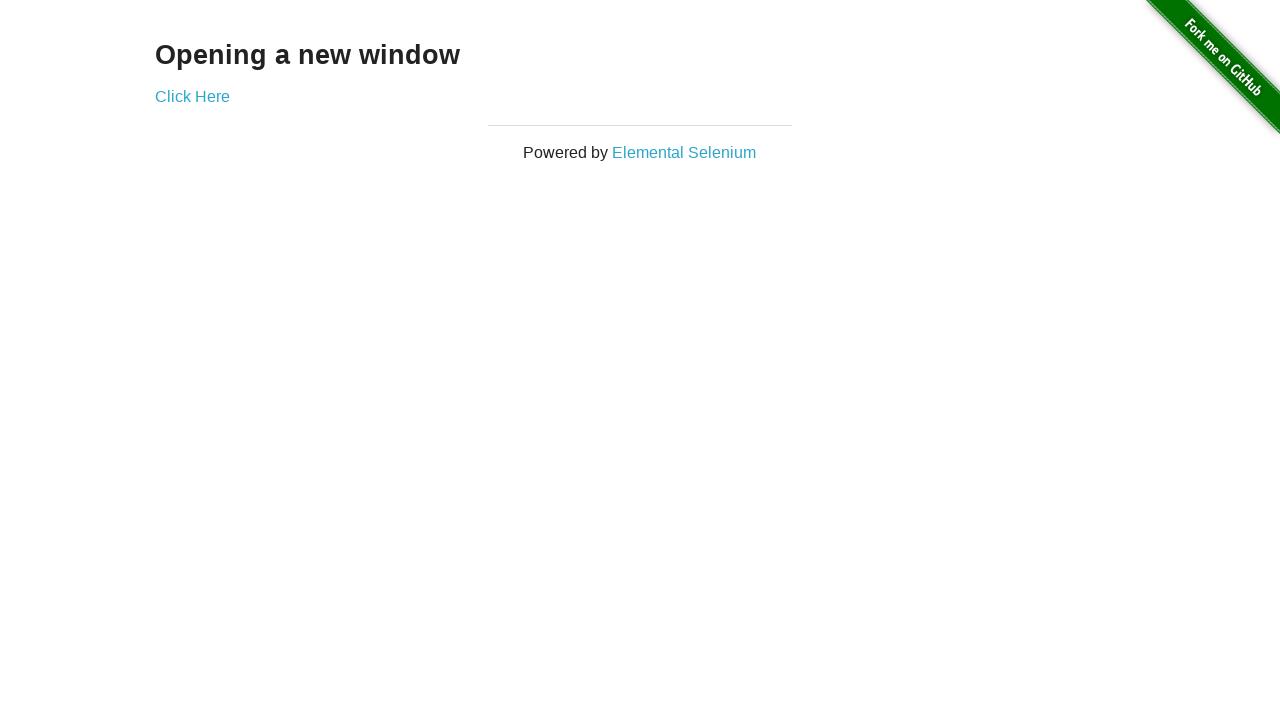

Verified original page title is 'The Internet'
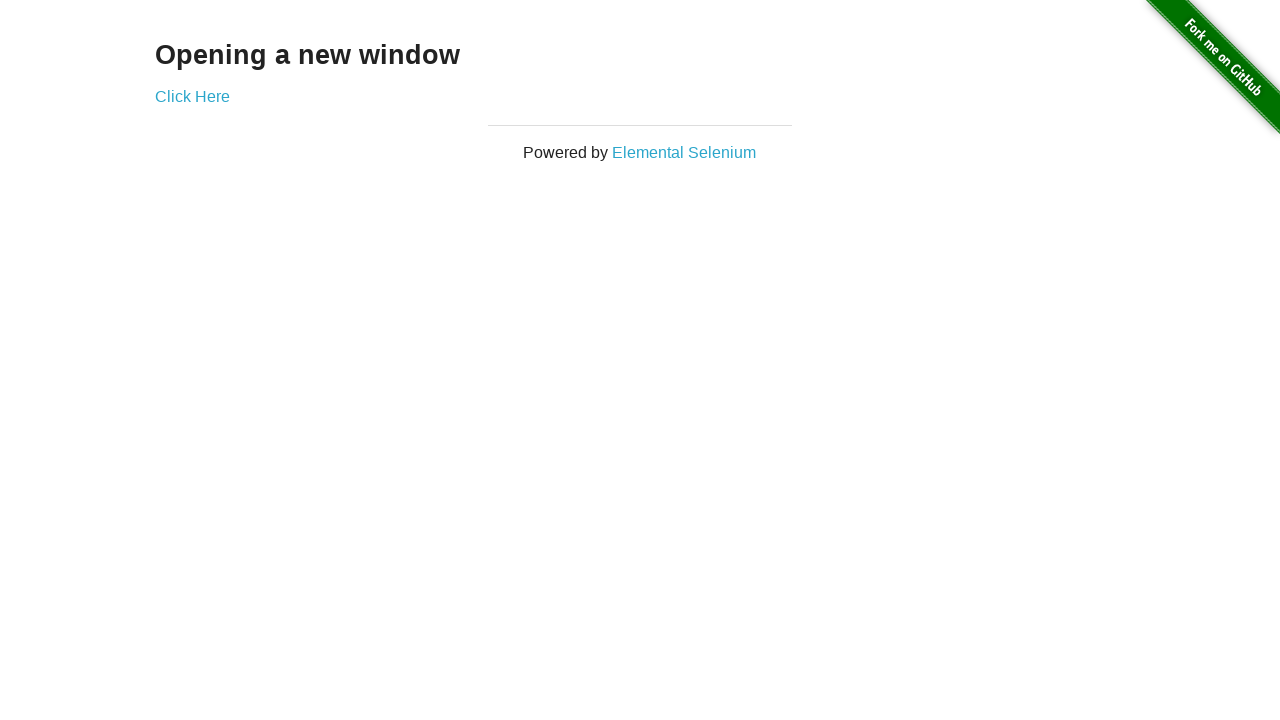

Clicked link to open new window at (192, 96) on a[target='_blank']
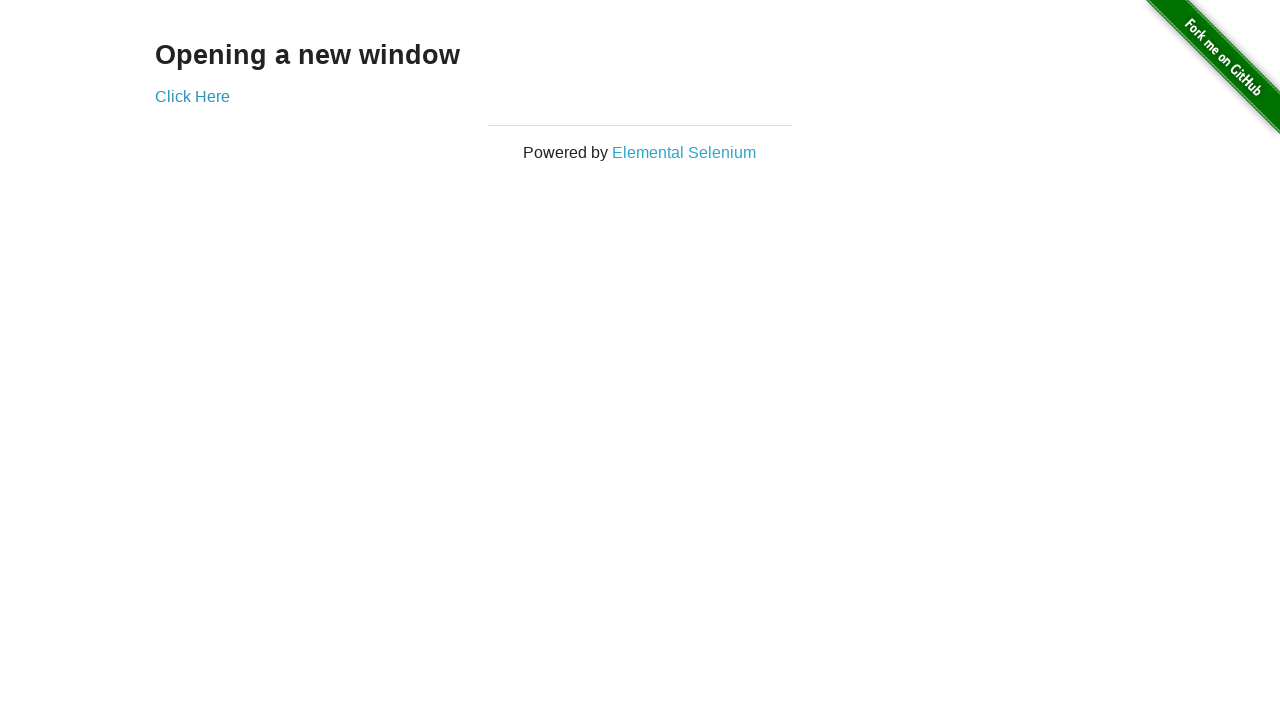

New window opened and loaded
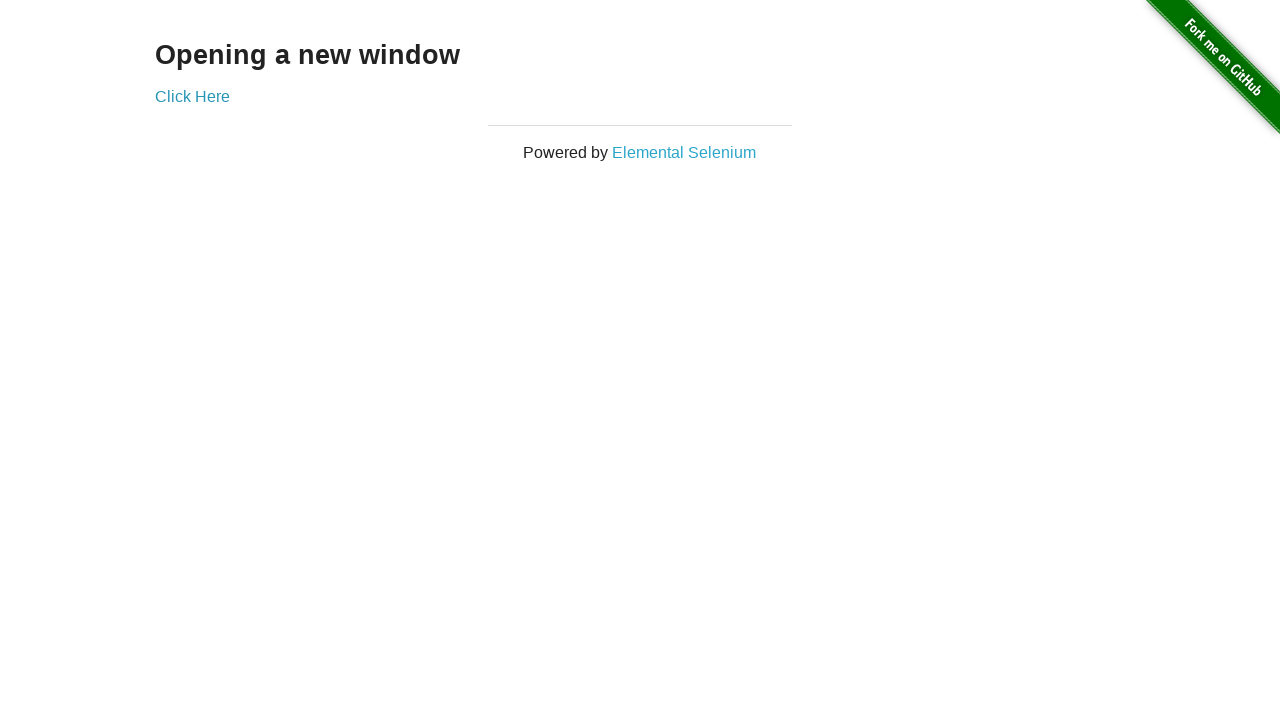

Verified new window title is 'New Window'
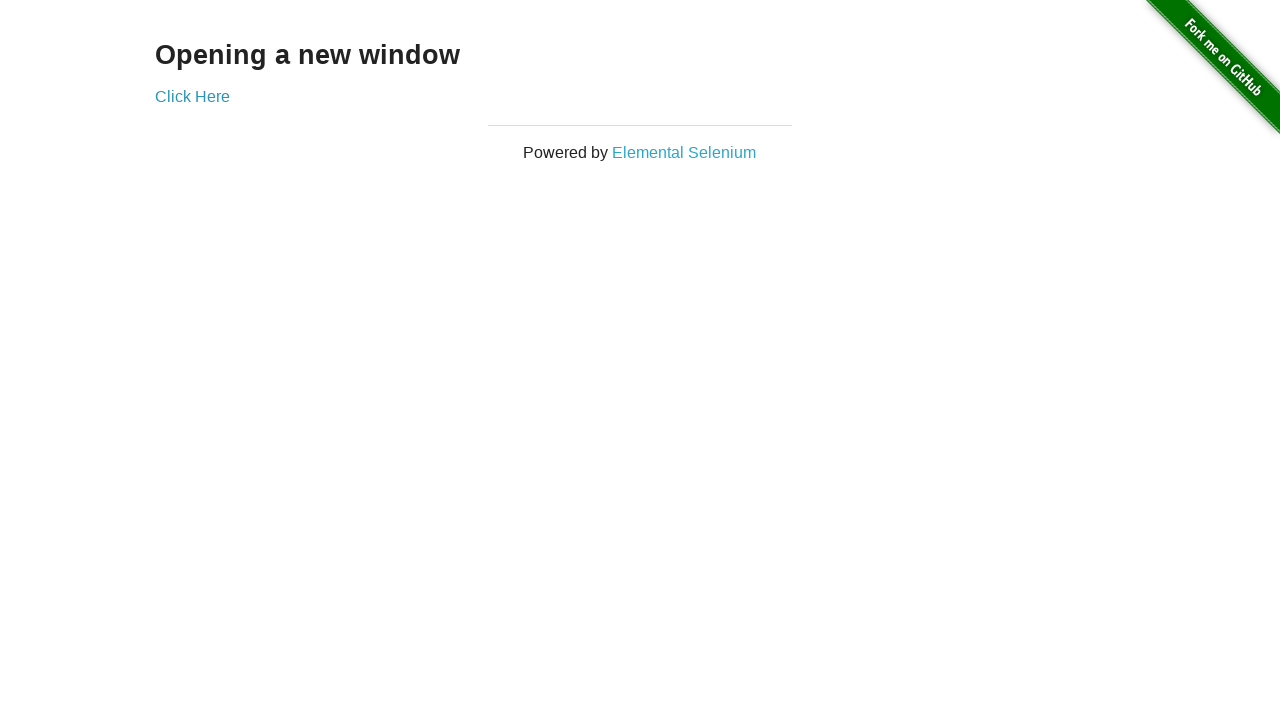

Switched back to original window
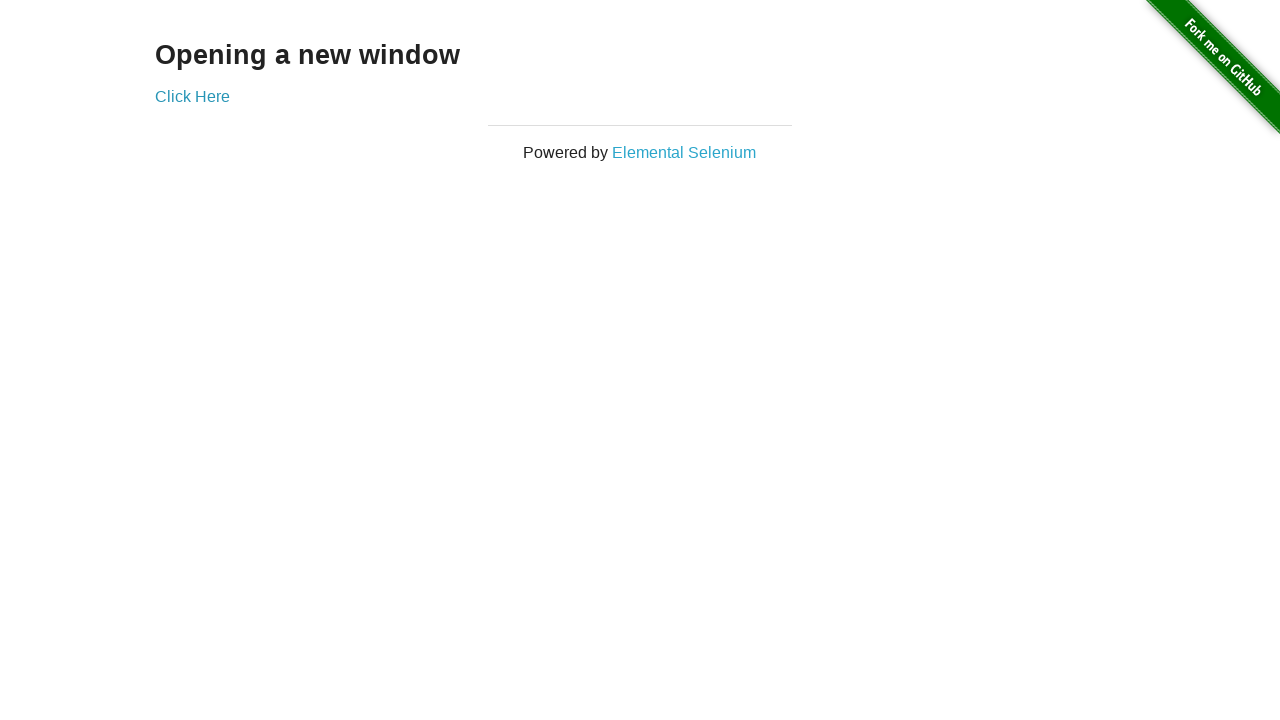

Verified original window title is still 'The Internet'
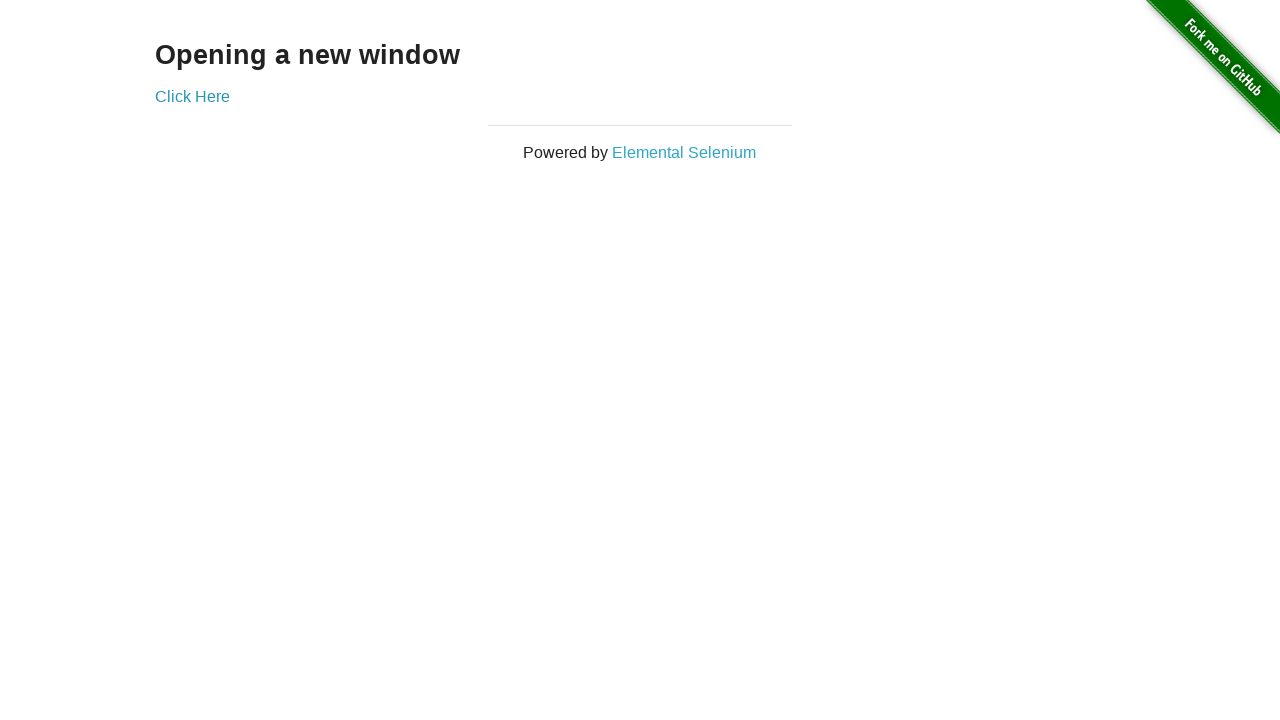

Switched back to new window
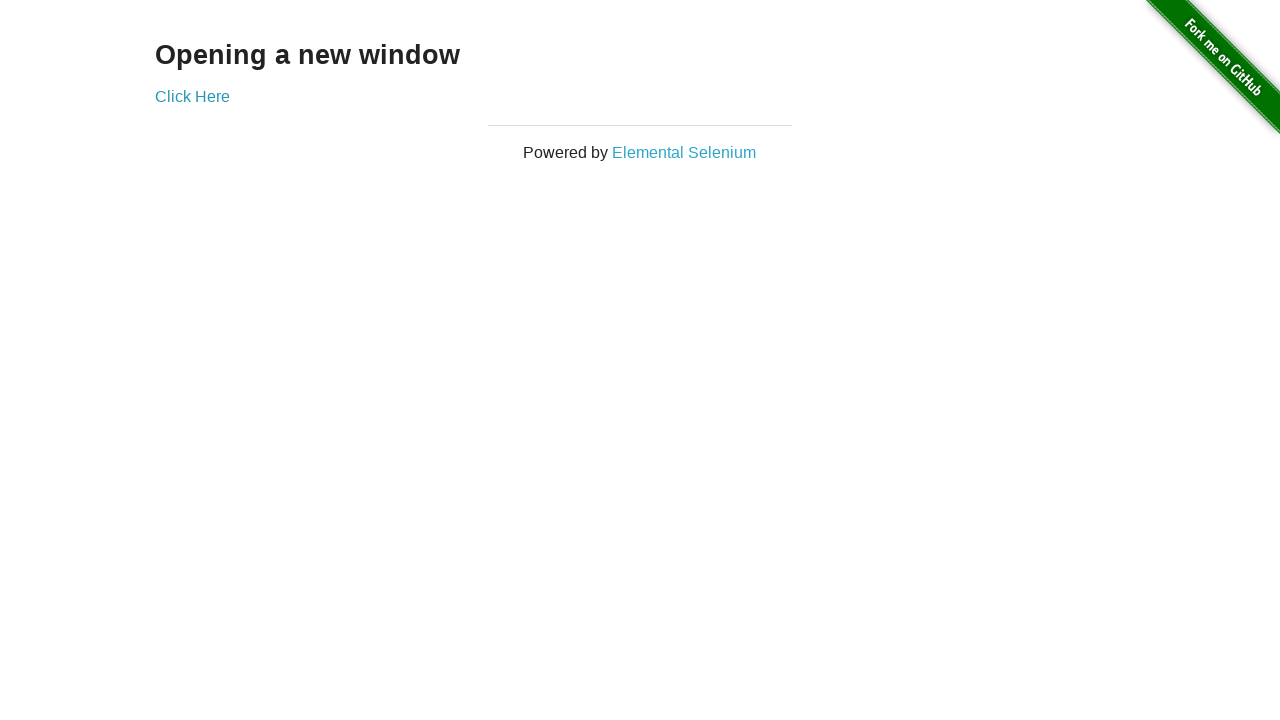

Switched back to original window again
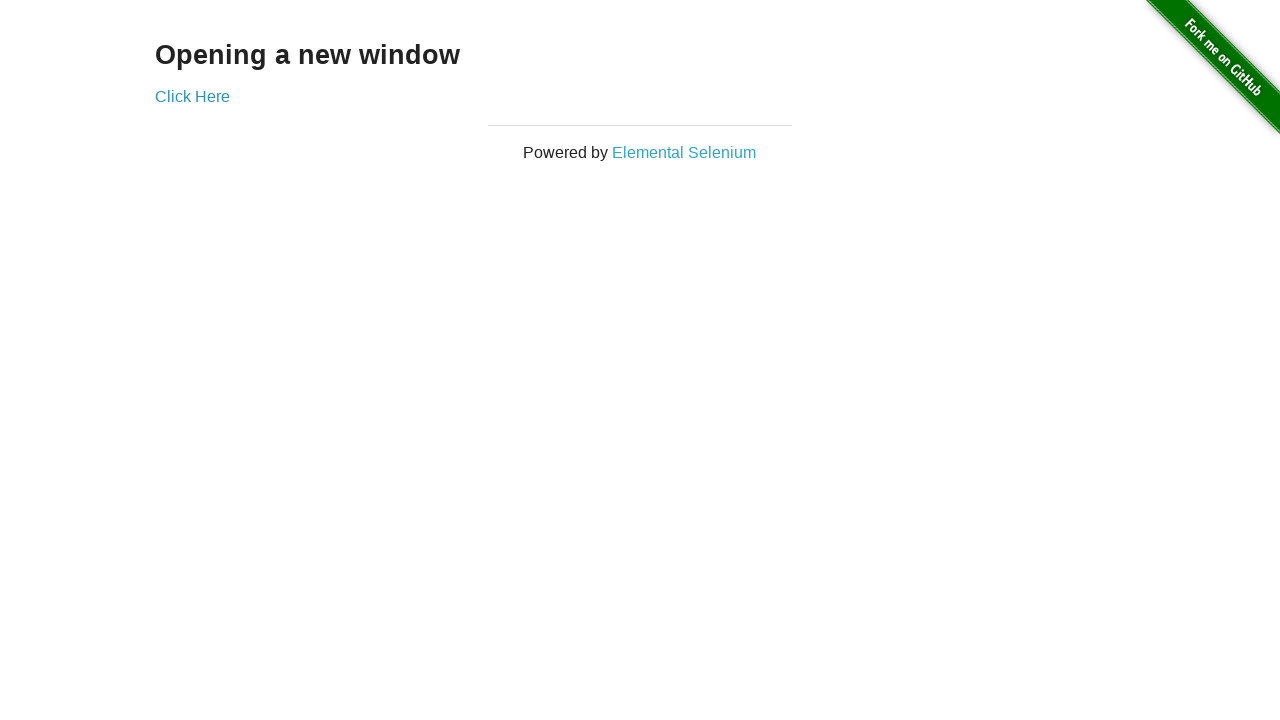

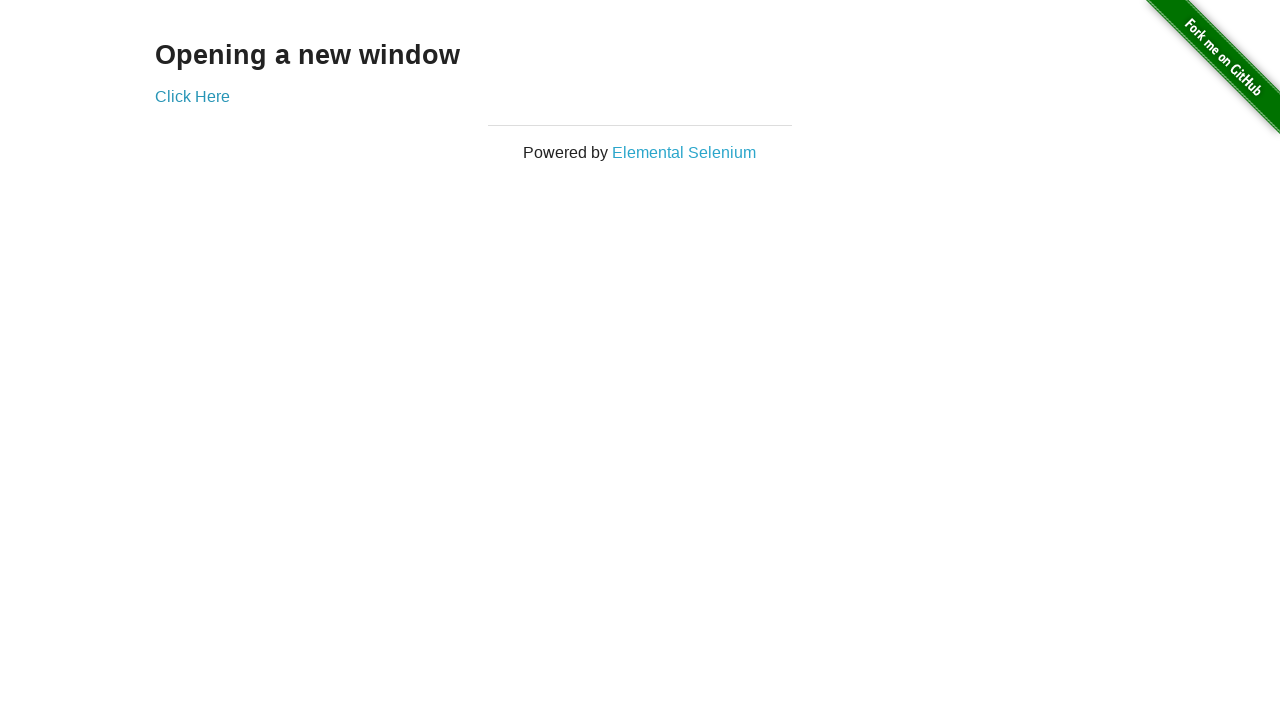